Tests dynamic content loading with reusable wait method by clicking Start button and verifying "Hello World!" text appears

Starting URL: https://the-internet.herokuapp.com/dynamic_loading/1

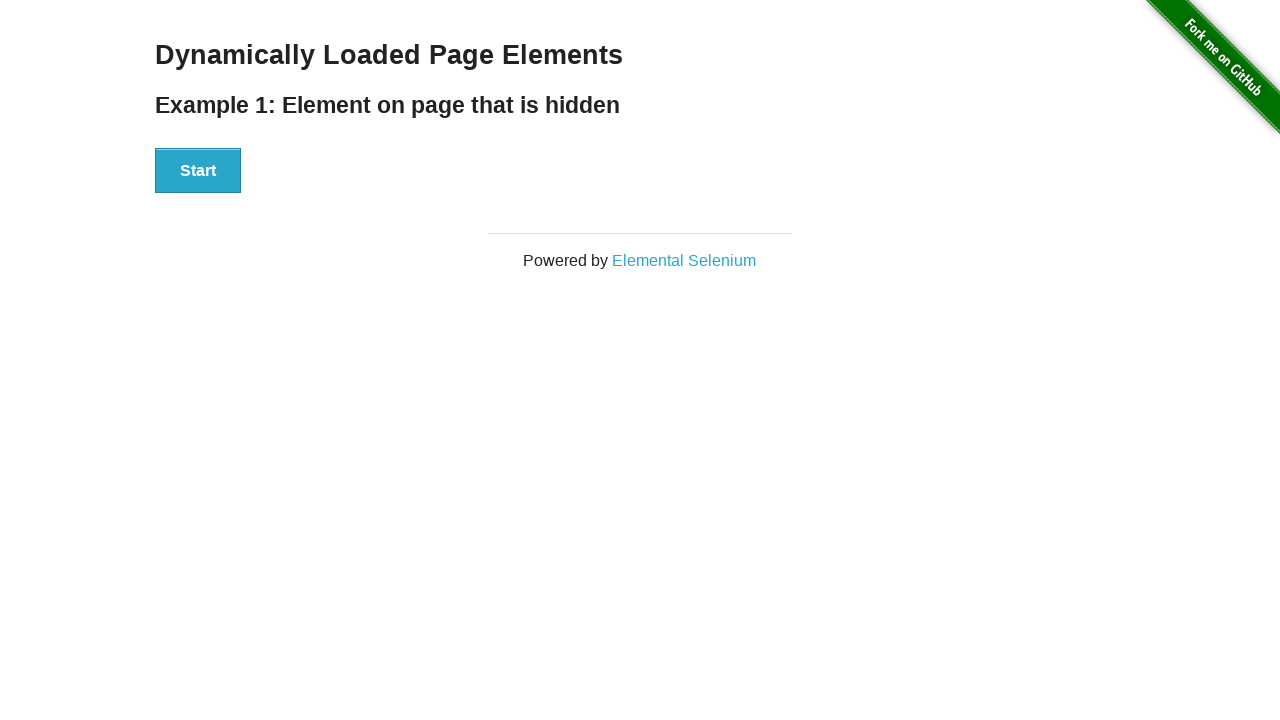

Clicked Start button to begin dynamic content loading at (198, 171) on xpath=//div[@id='start']//button
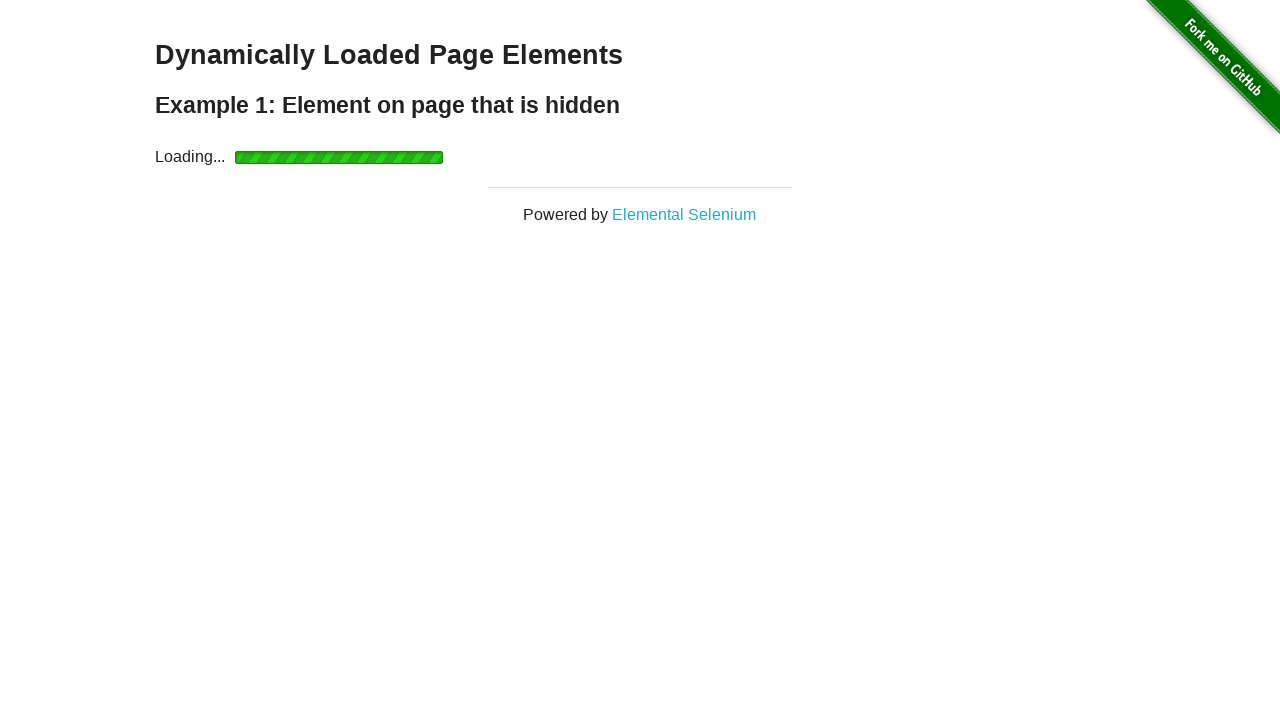

Located Hello World text element
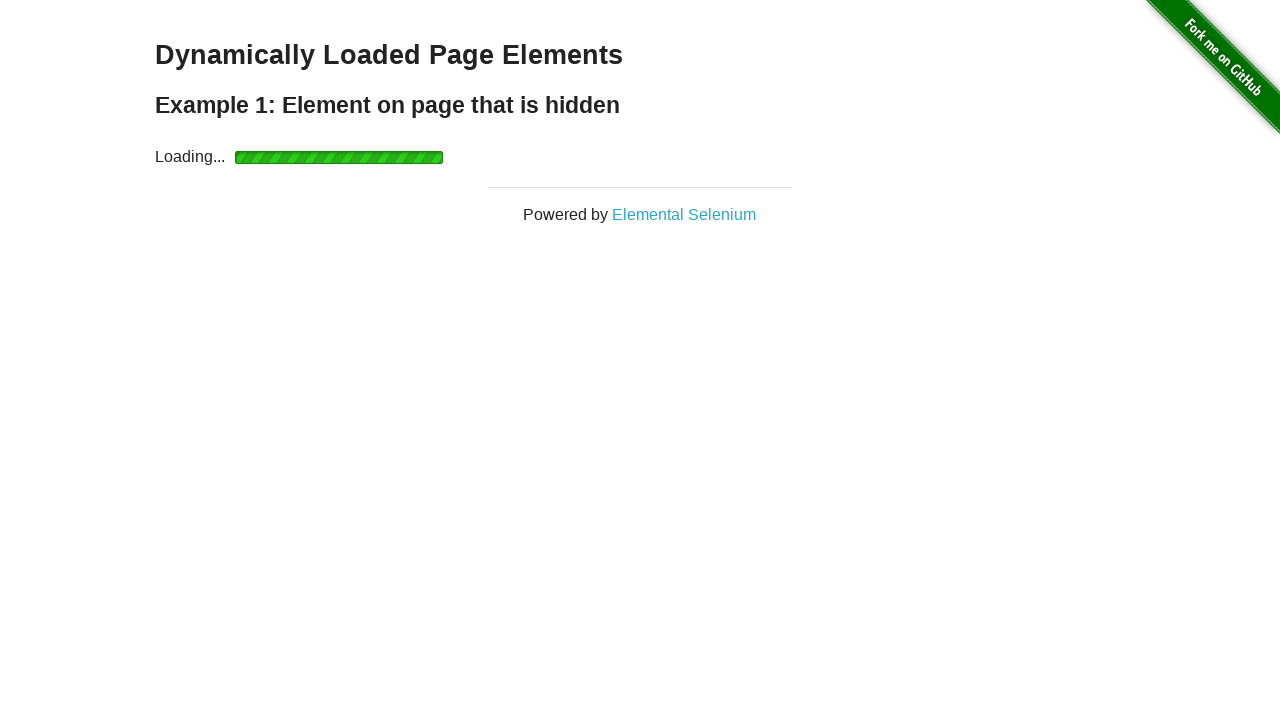

Waited for Hello World text to become visible
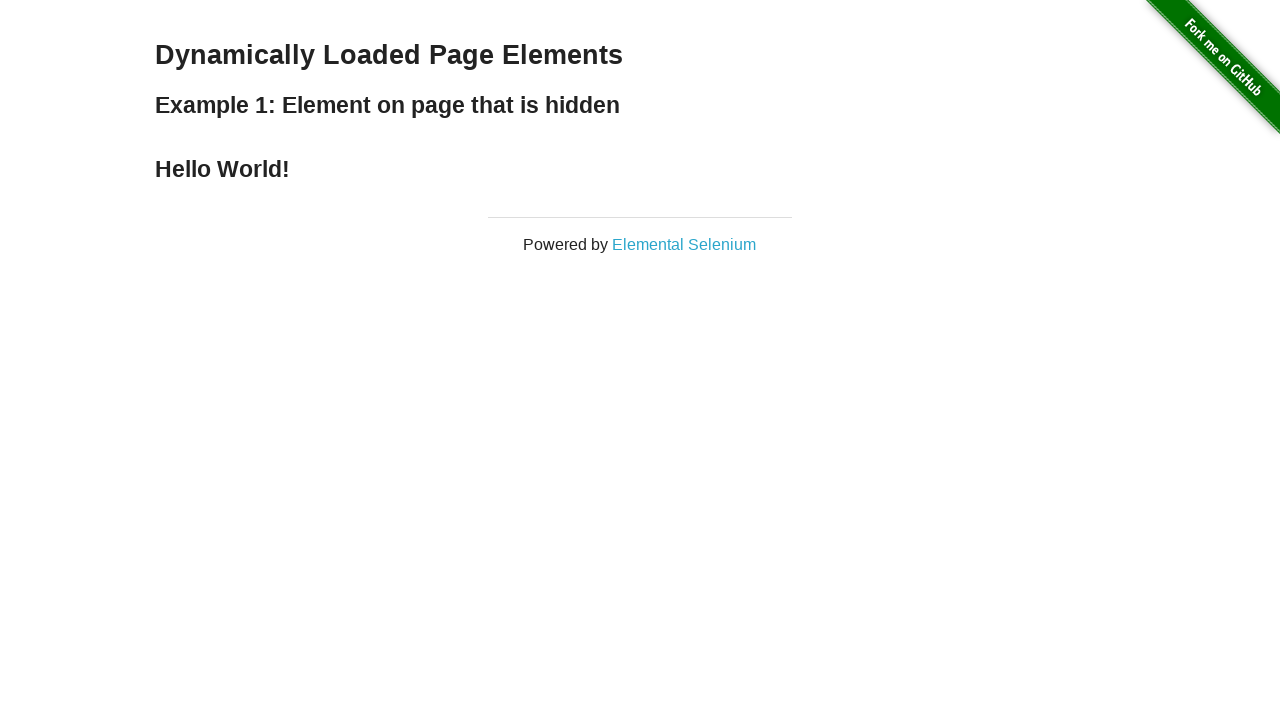

Verified that Hello World text content matches expected value
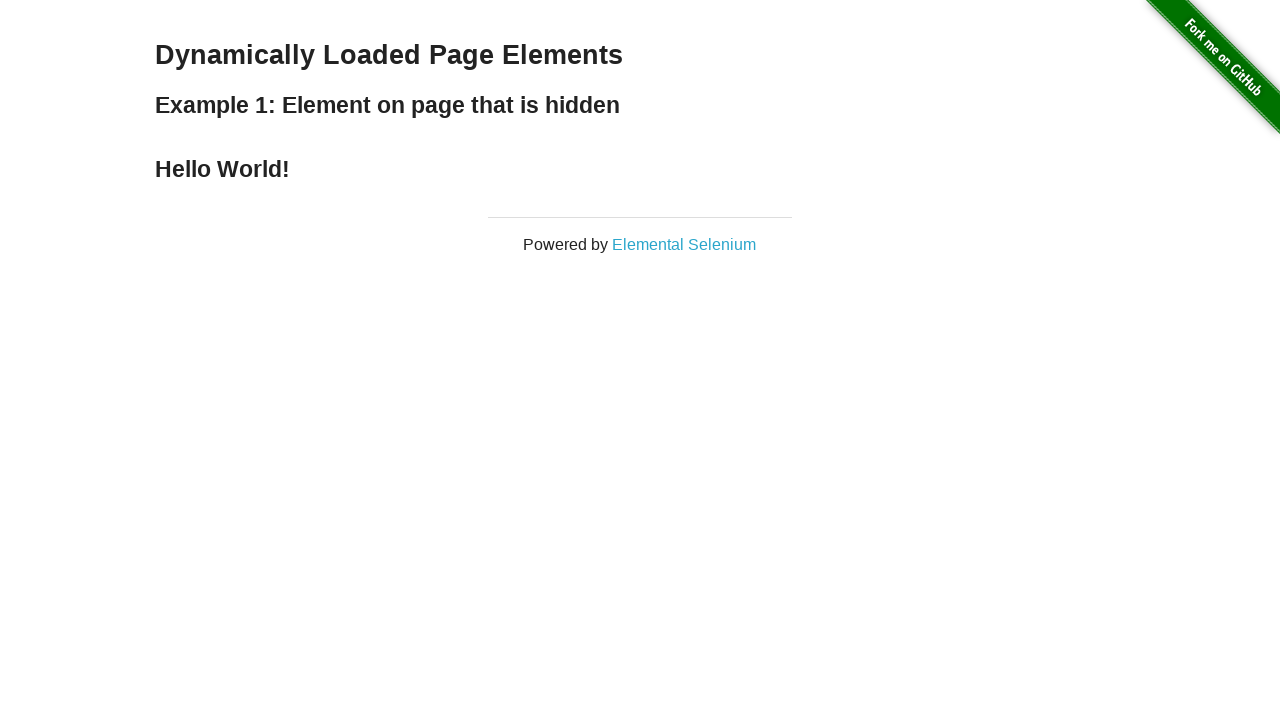

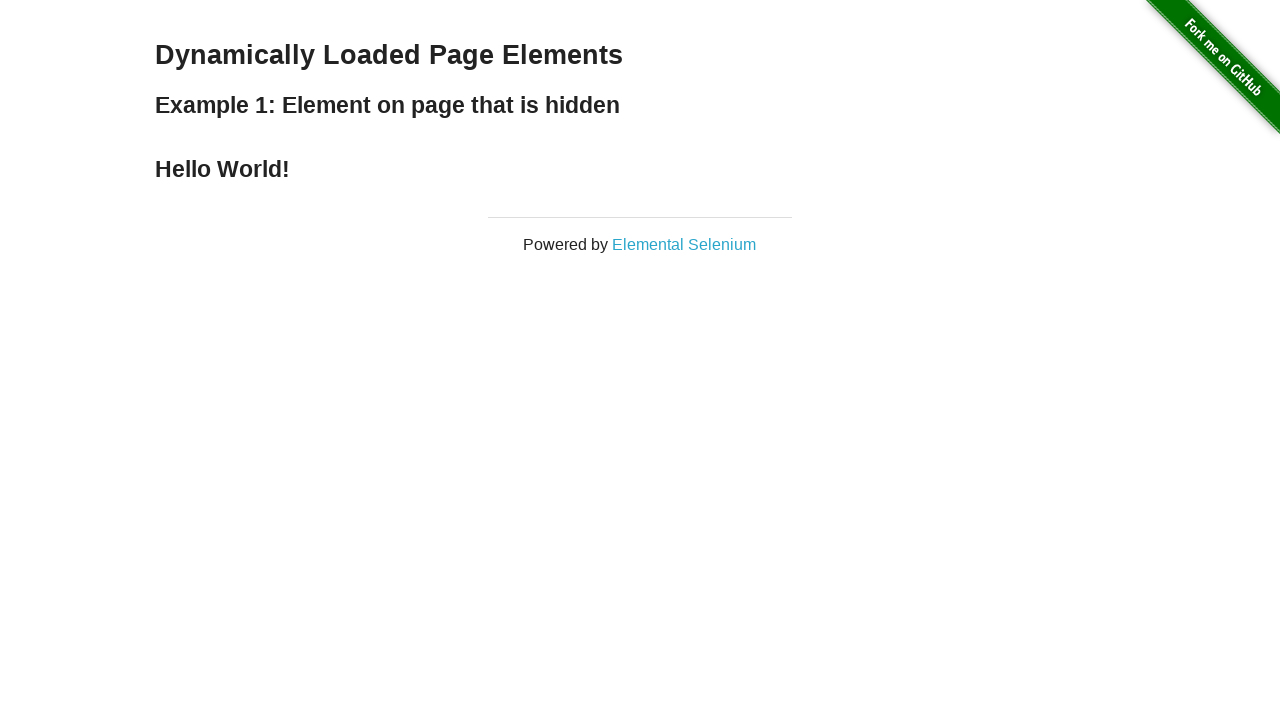